Tests image loading on a page by waiting for a spinner to disappear and then verifying that images are loaded correctly

Starting URL: https://bonigarcia.dev/selenium-webdriver-java/loading-images.html

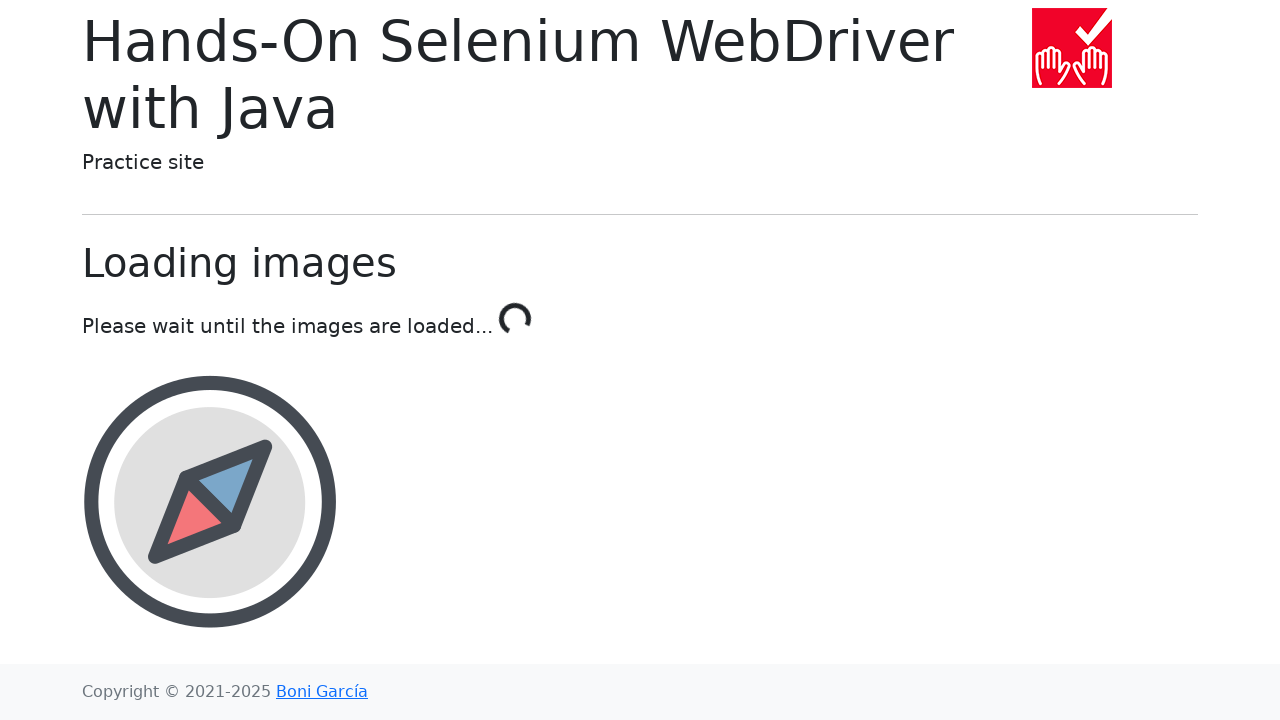

Waited for loading spinner to disappear
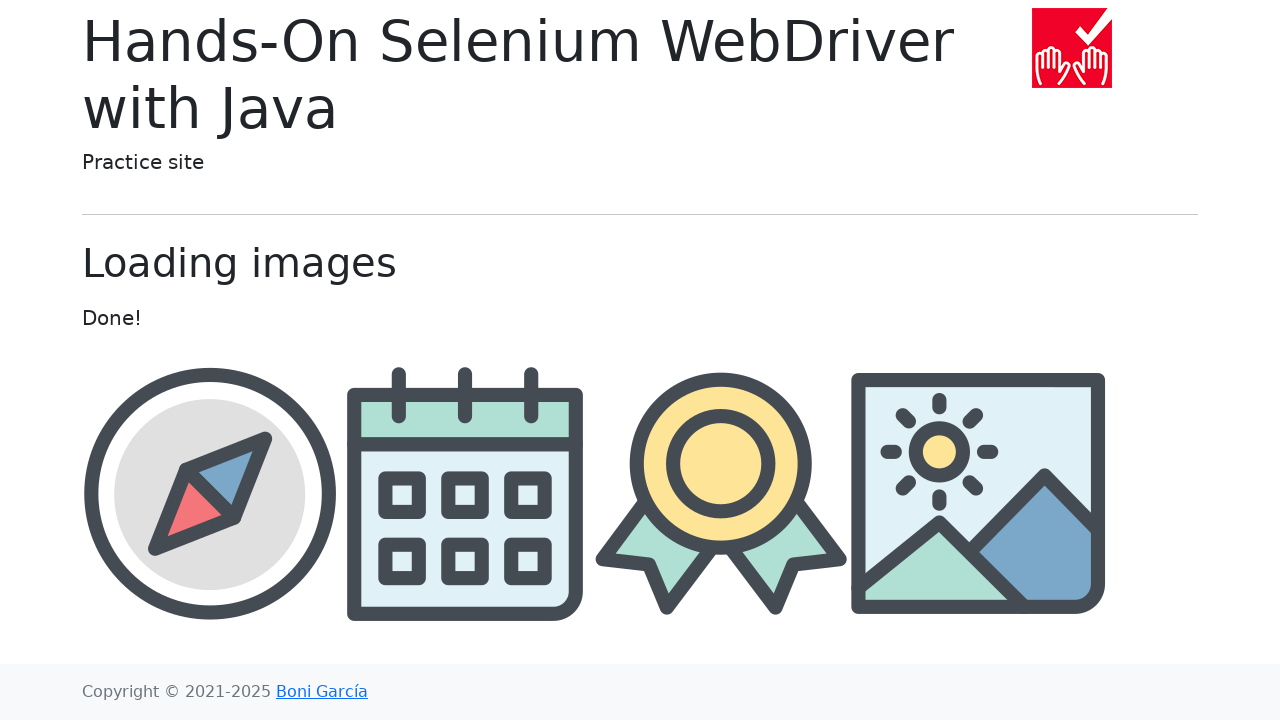

Verified images are present in the container
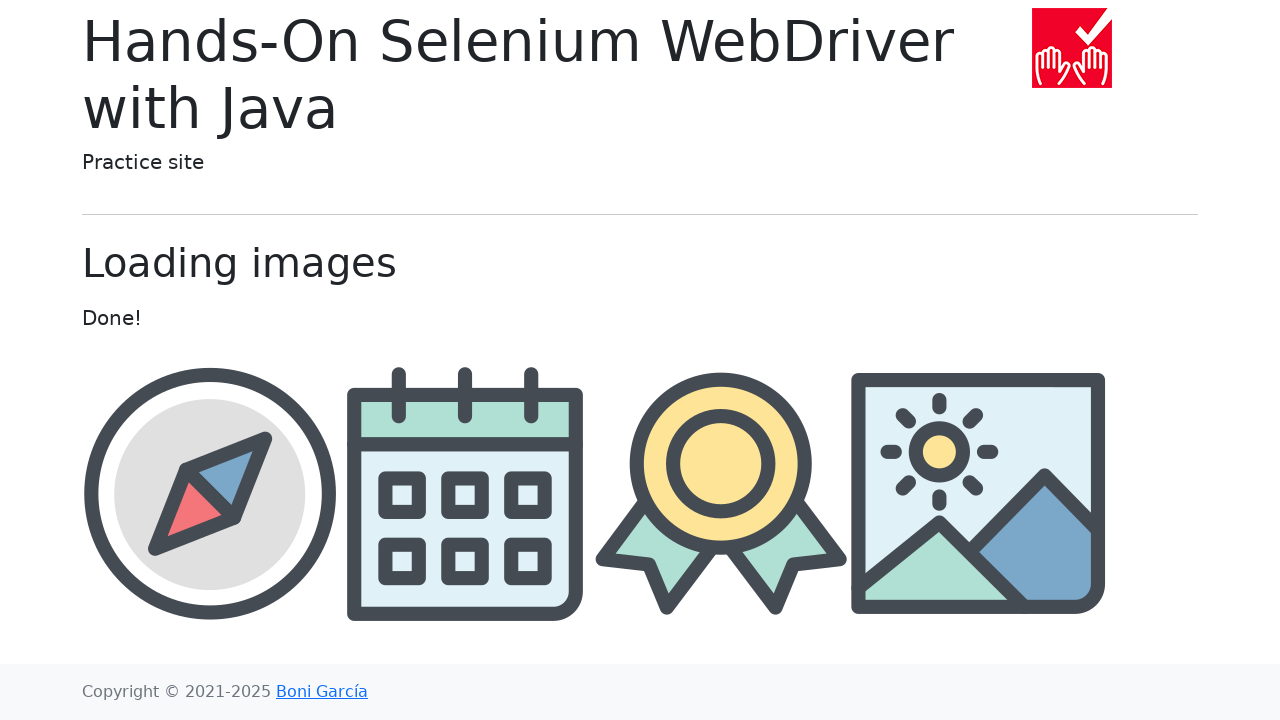

Retrieved all images from container - found 4 images
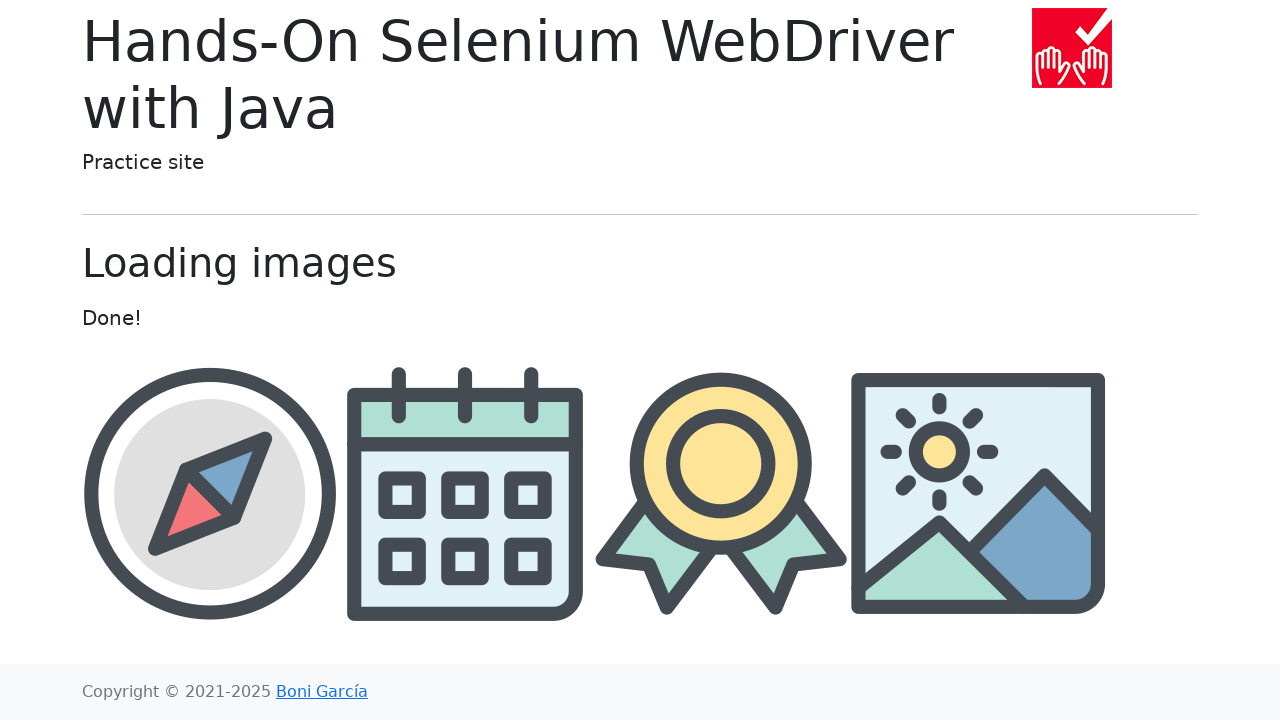

Verified at least 3 images are present
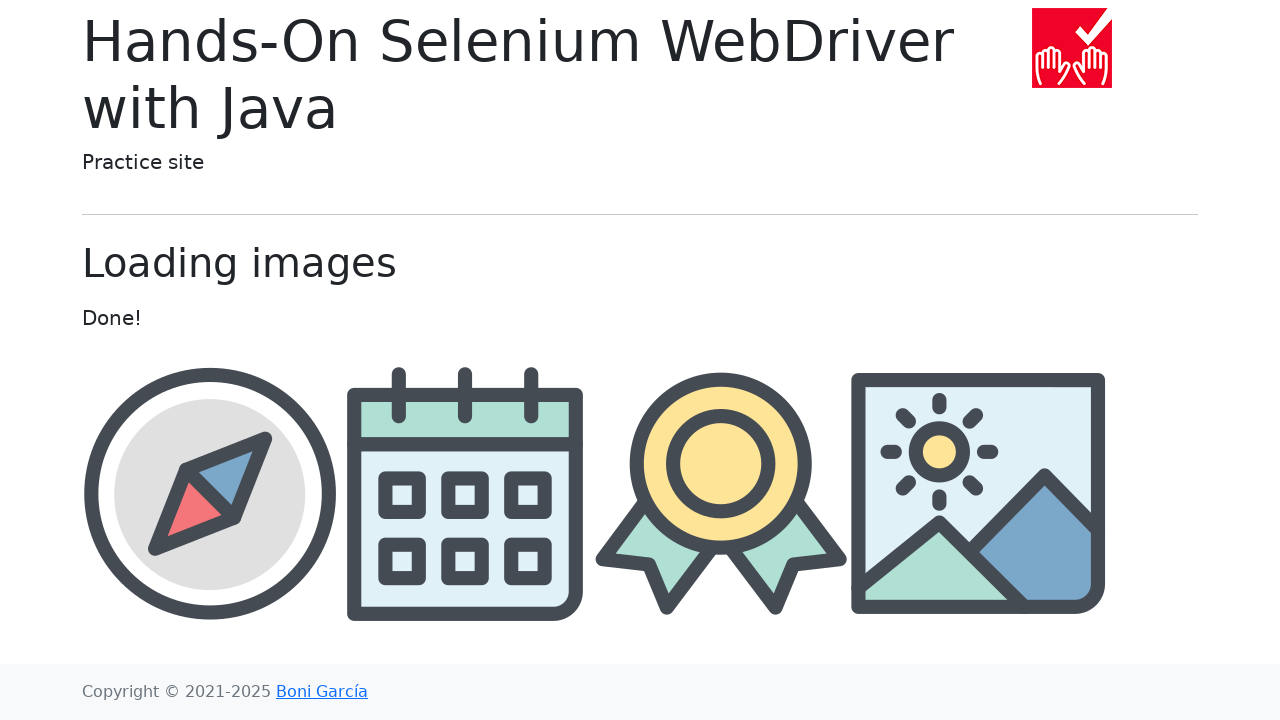

Retrieved alt attribute of third image: 'award'
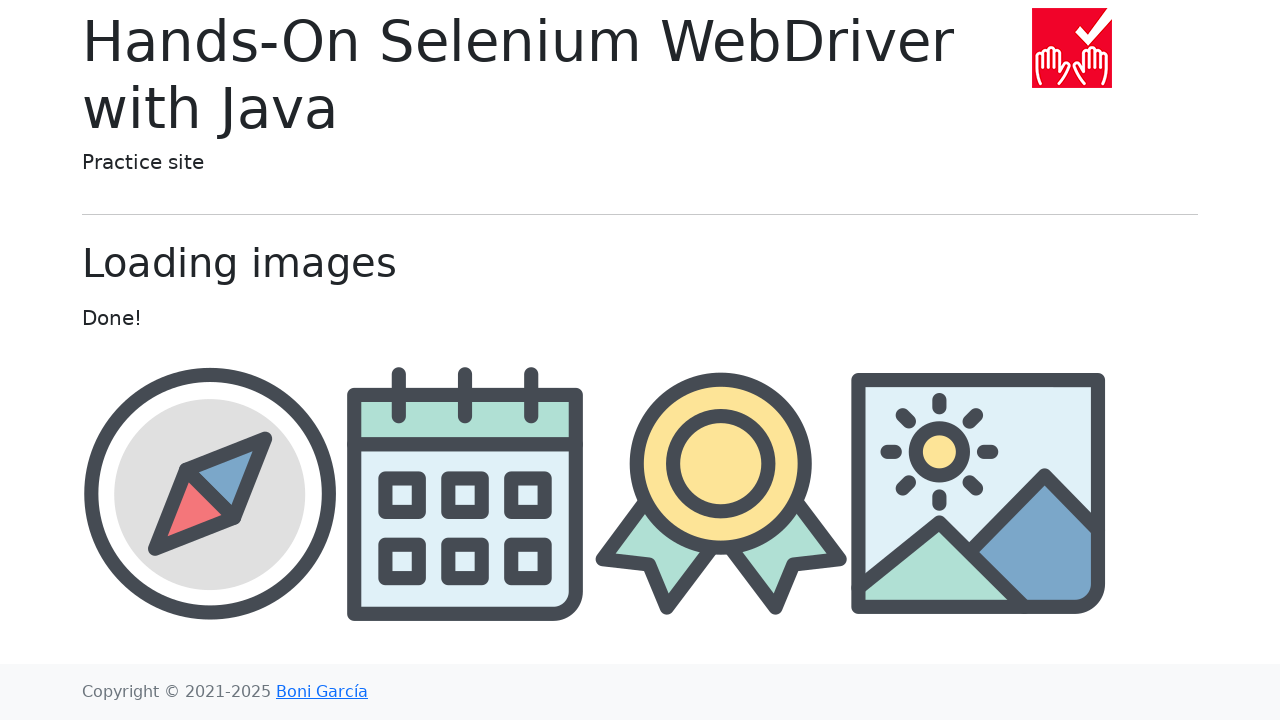

Verified third image alt attribute is 'award'
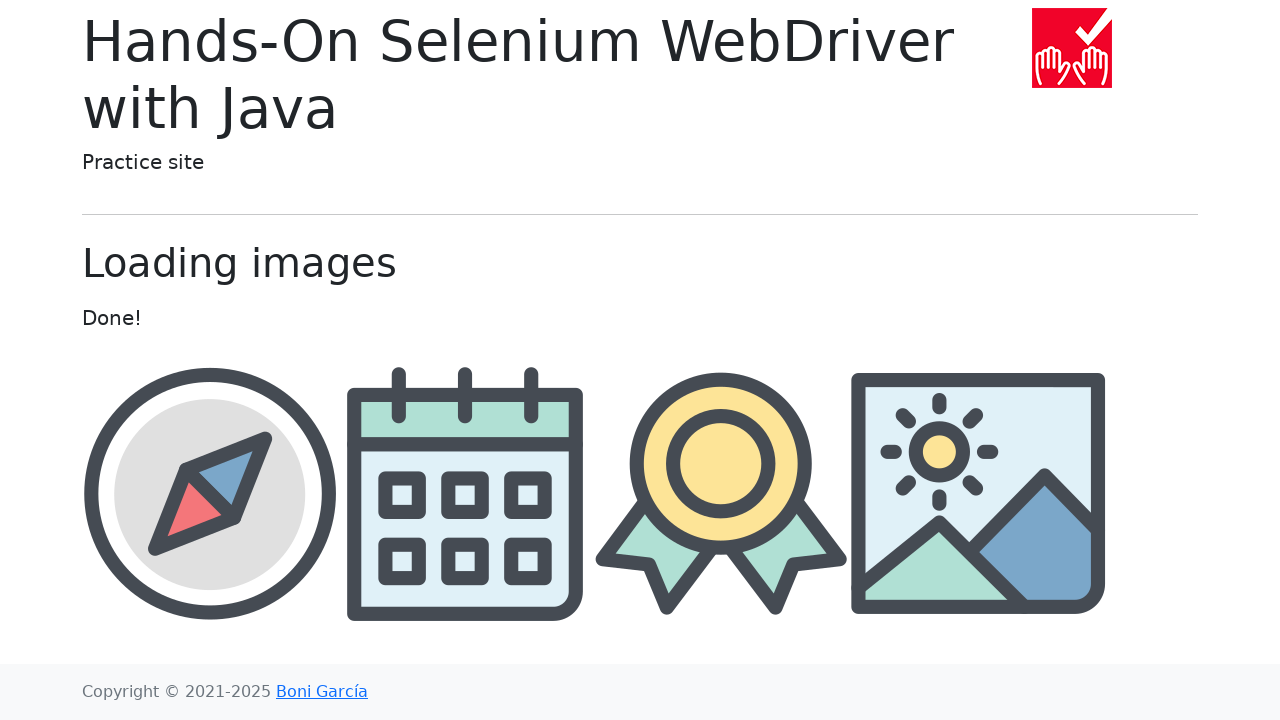

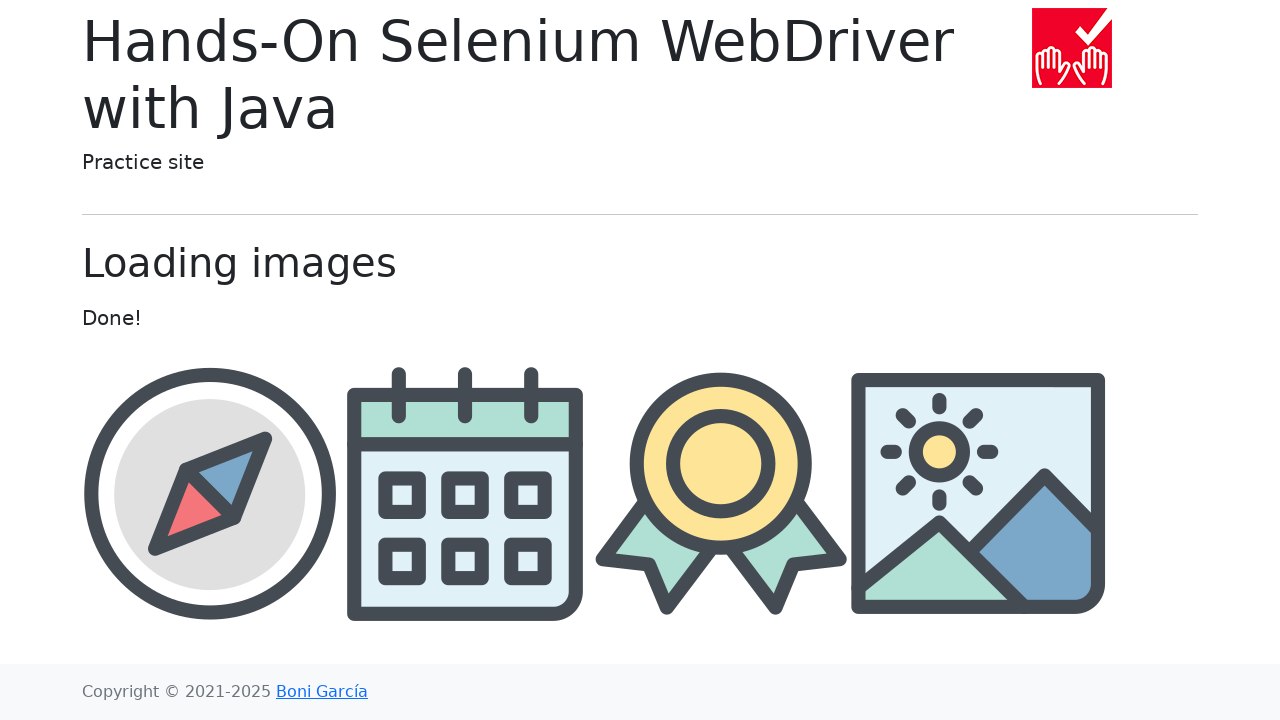